Tests drag and drop functionality on the jQuery UI droppable demo page by dragging an element onto a drop target within an iframe

Starting URL: https://jqueryui.com/droppable/

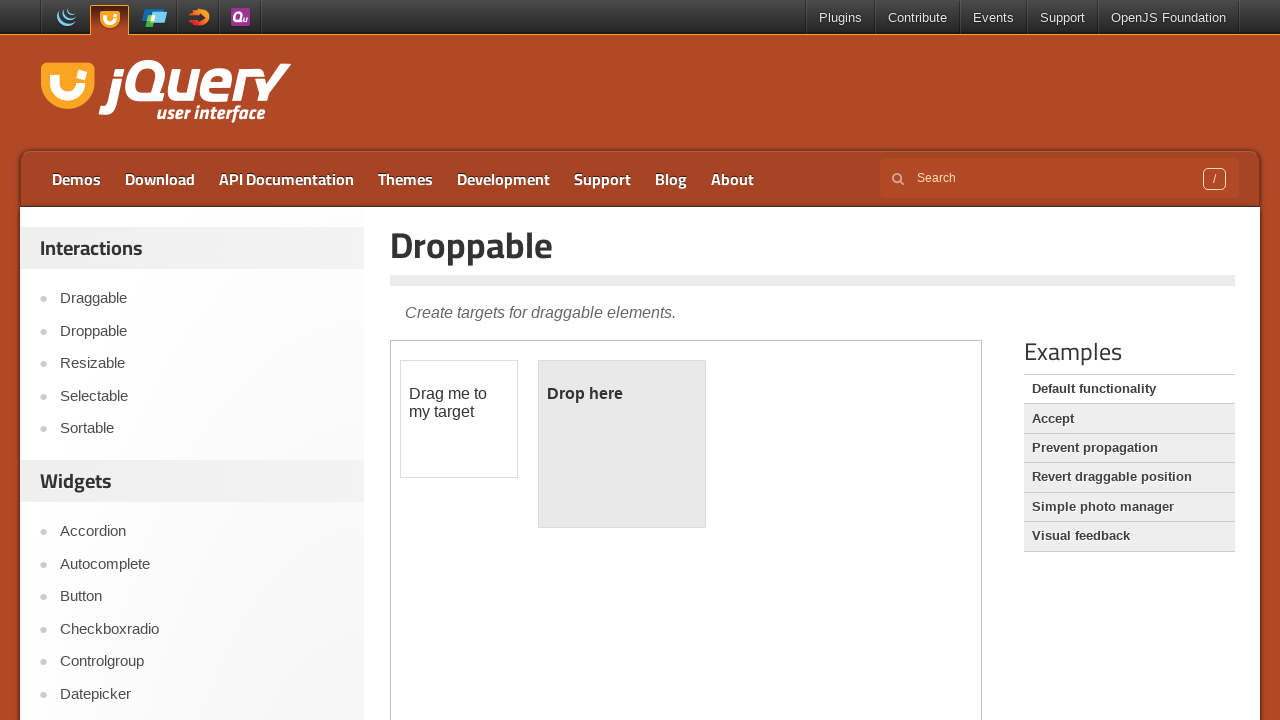

Located the first iframe on the page
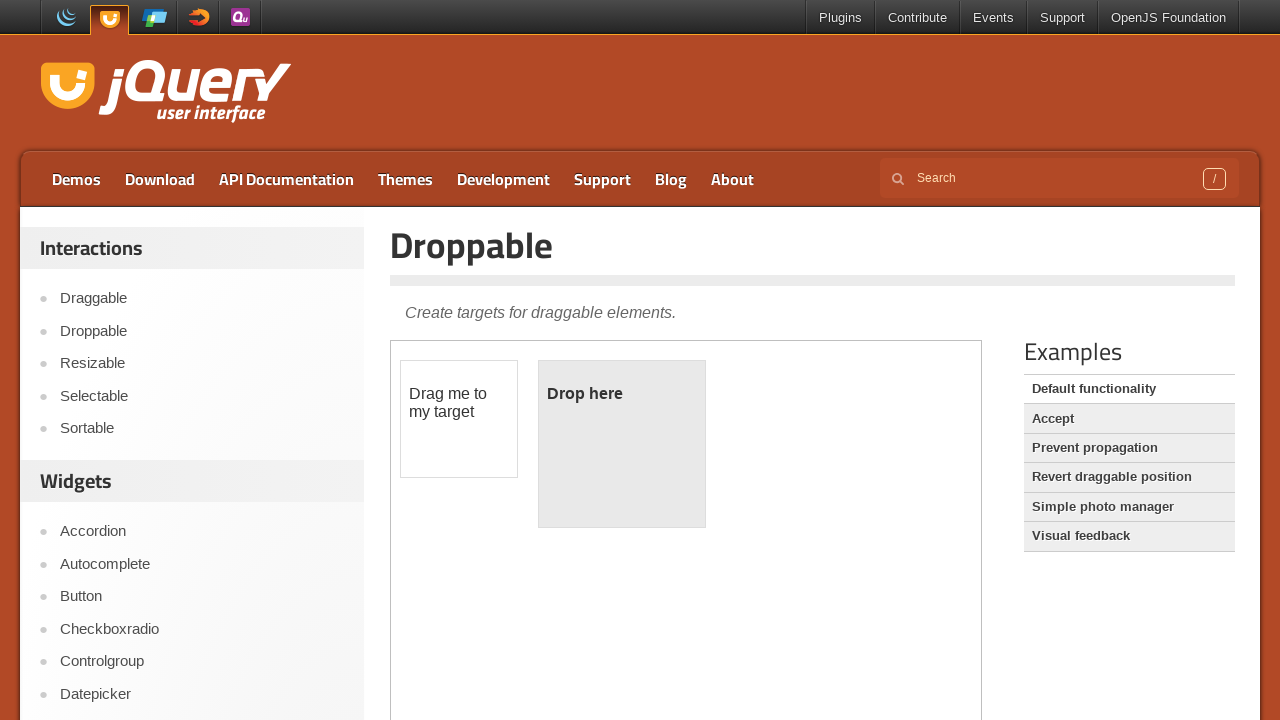

Draggable element became visible
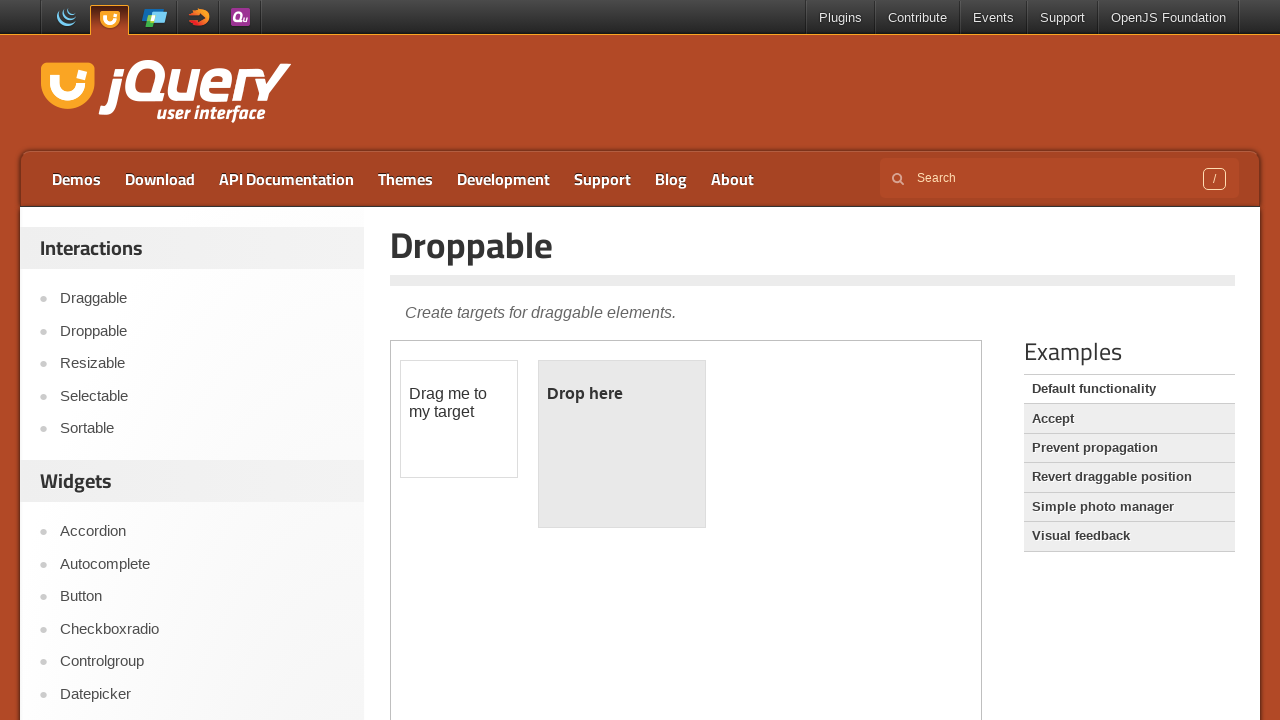

Droppable element became visible
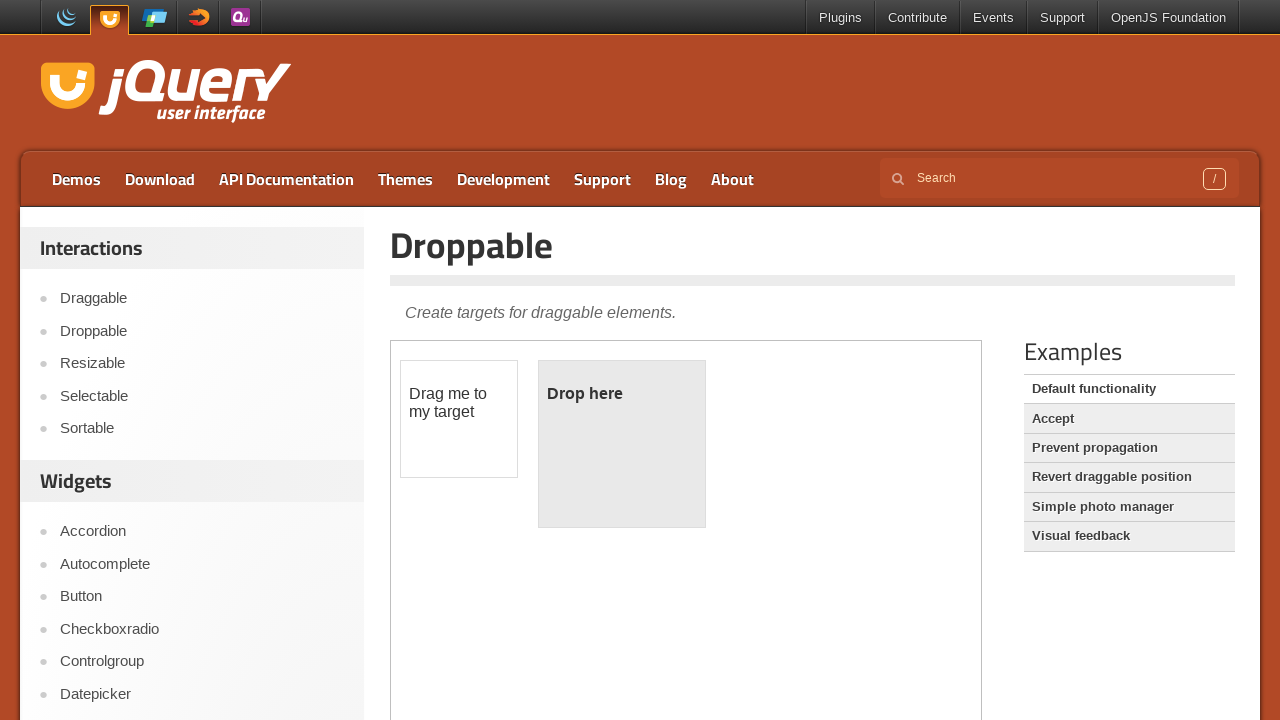

Located the draggable source element
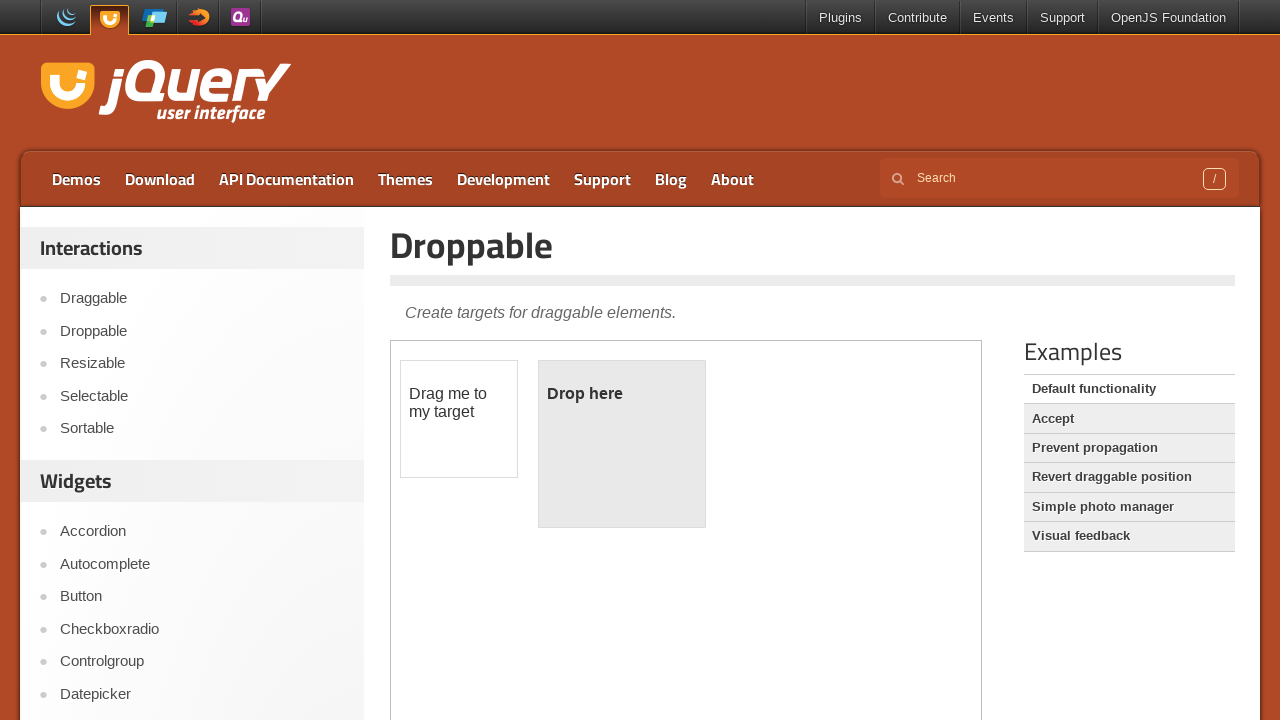

Located the droppable target element
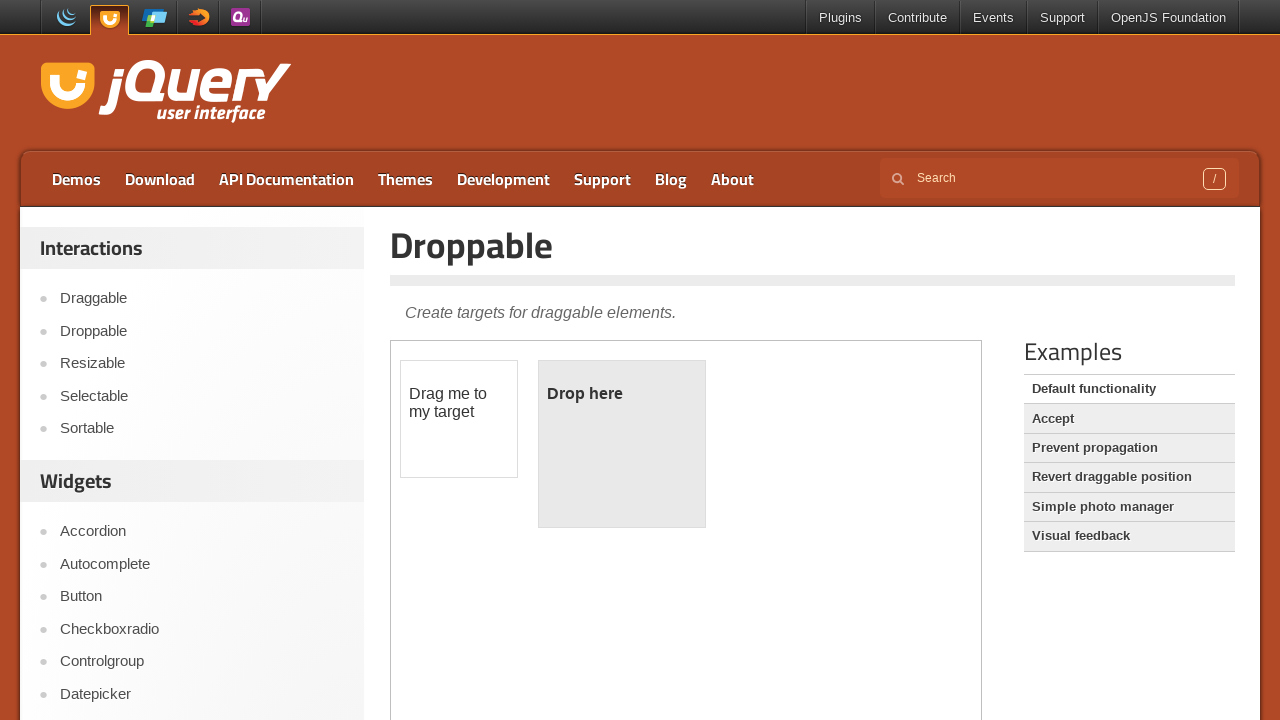

Dragged the draggable element onto the droppable target at (622, 444)
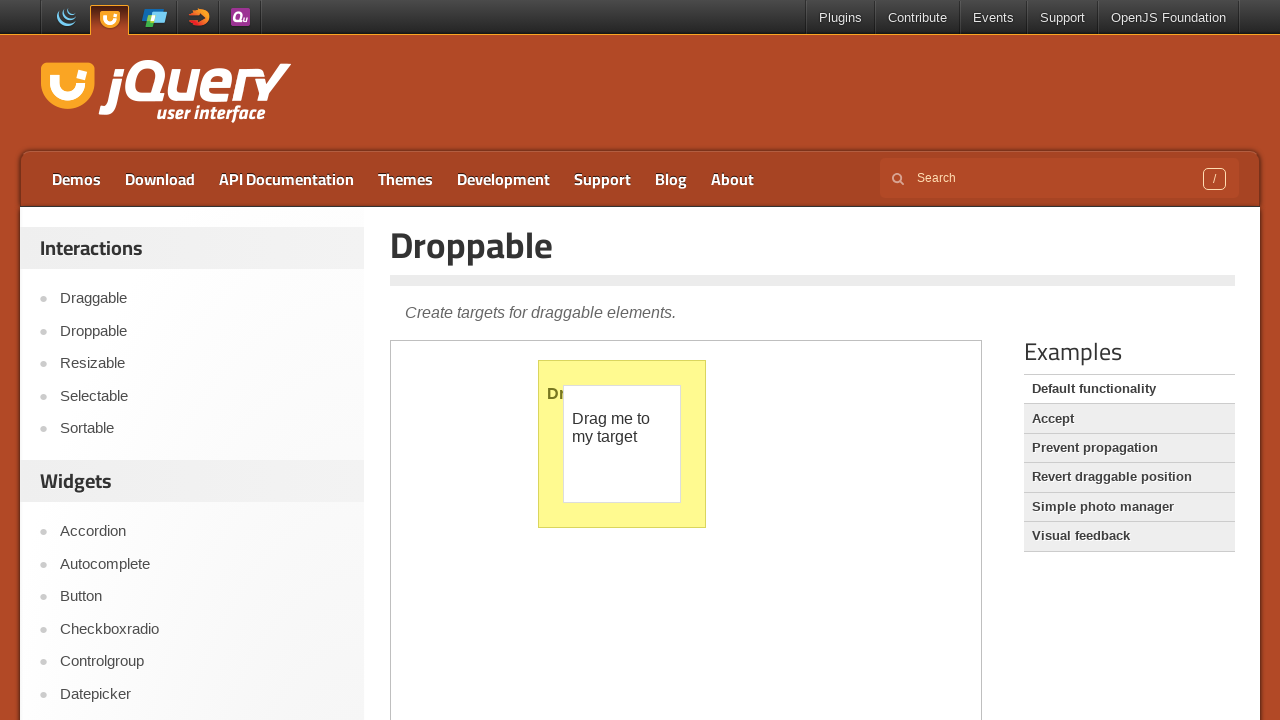

Waited 1 second to observe the drag and drop result
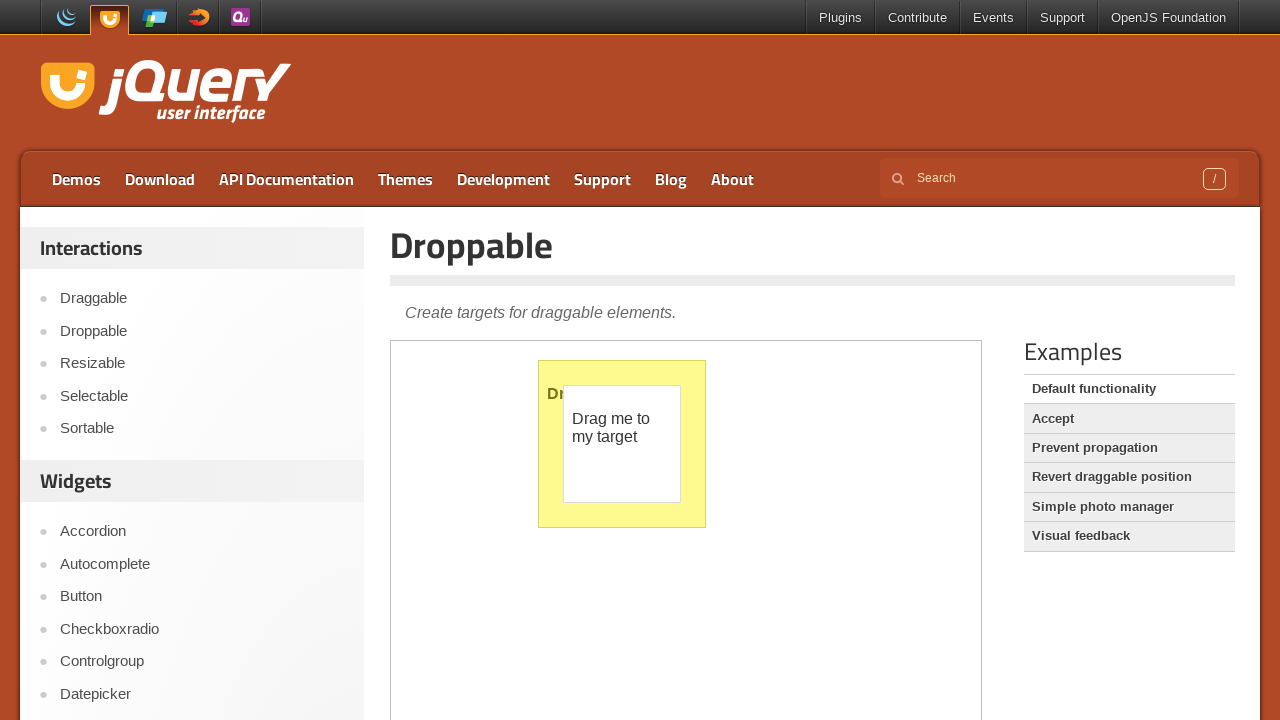

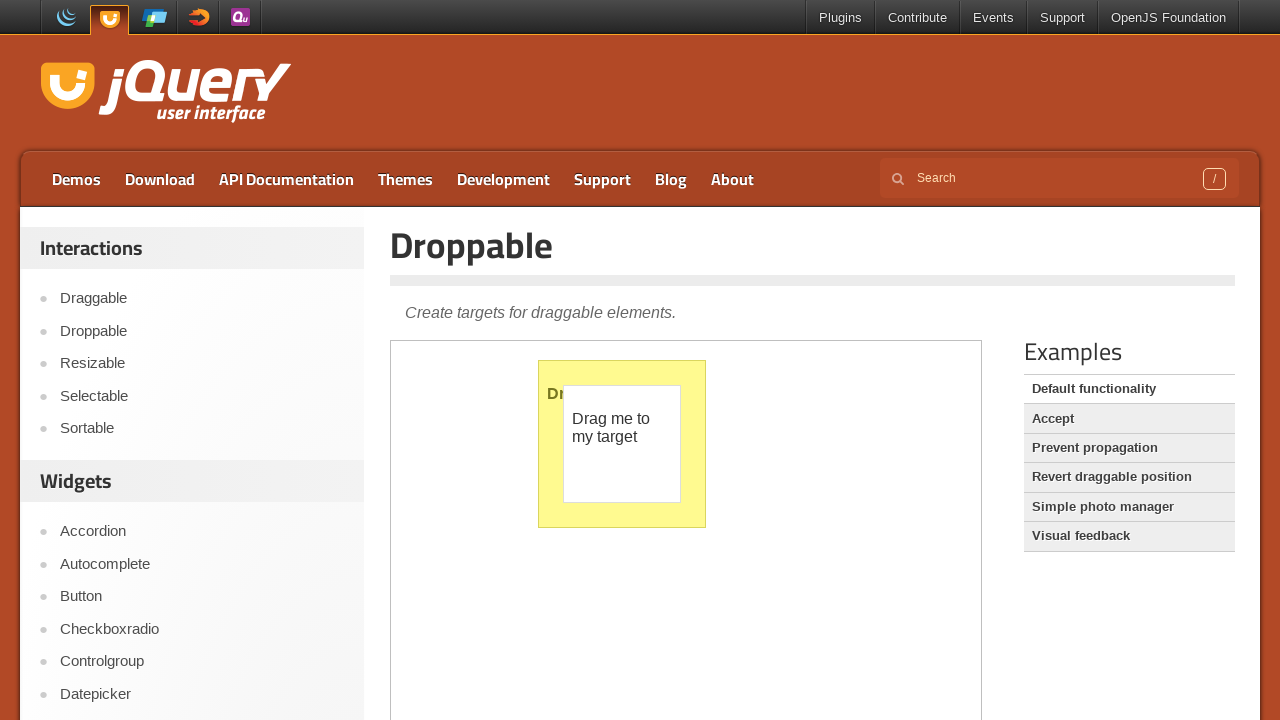